Tests JavaScript alert handling by clicking a button that triggers an alert and accepting it

Starting URL: https://automationtesting.co.uk/popups.html

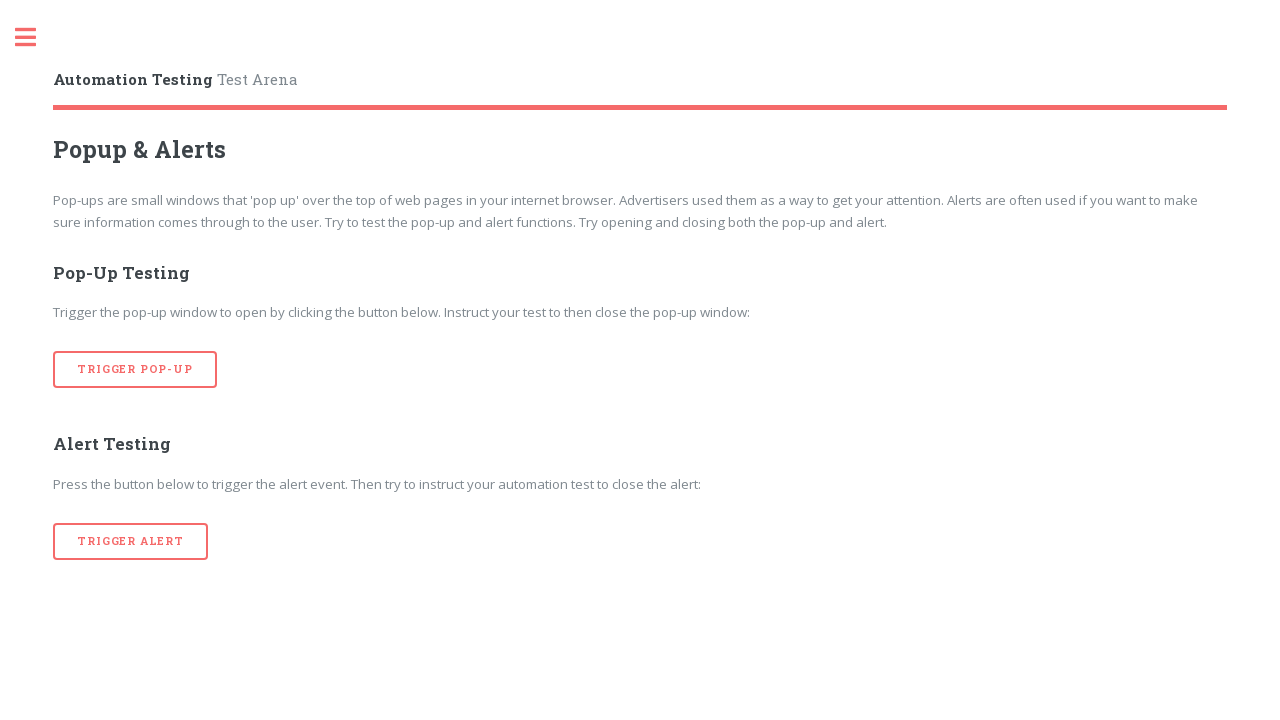

Set up dialog handler to automatically accept alerts
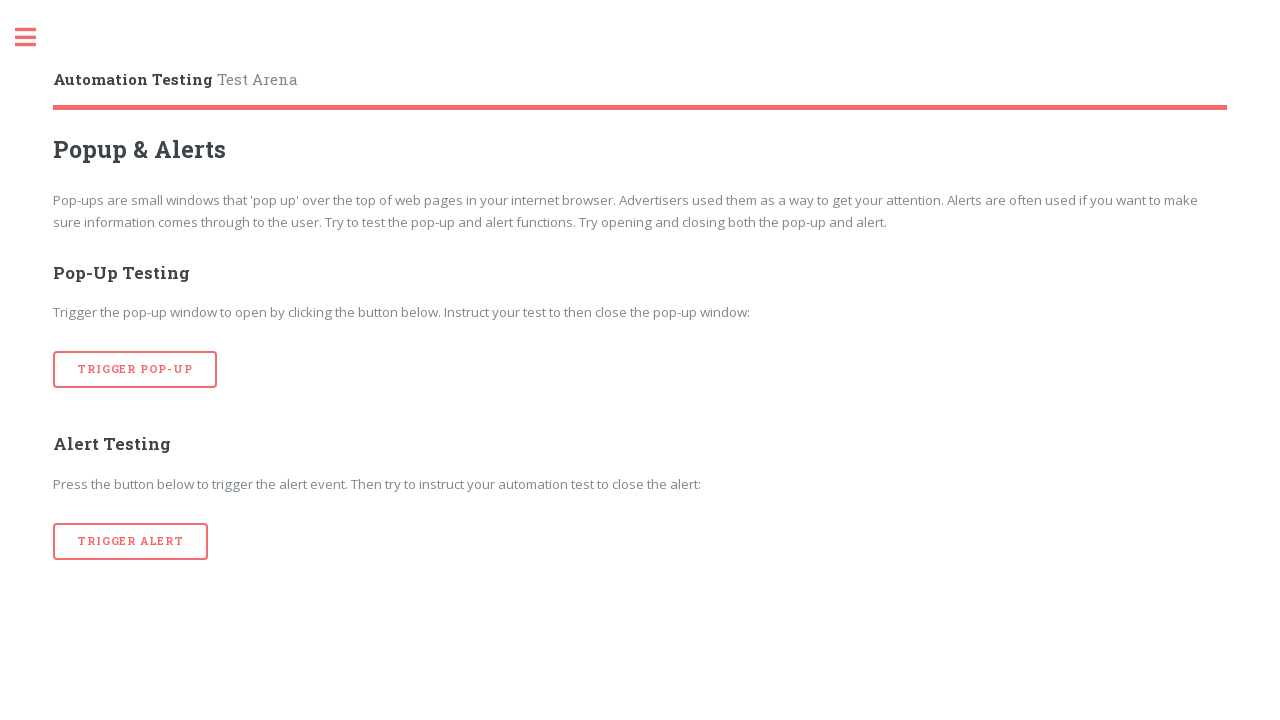

Clicked button to trigger JavaScript alert at (131, 541) on div.row:nth-of-type(2) button
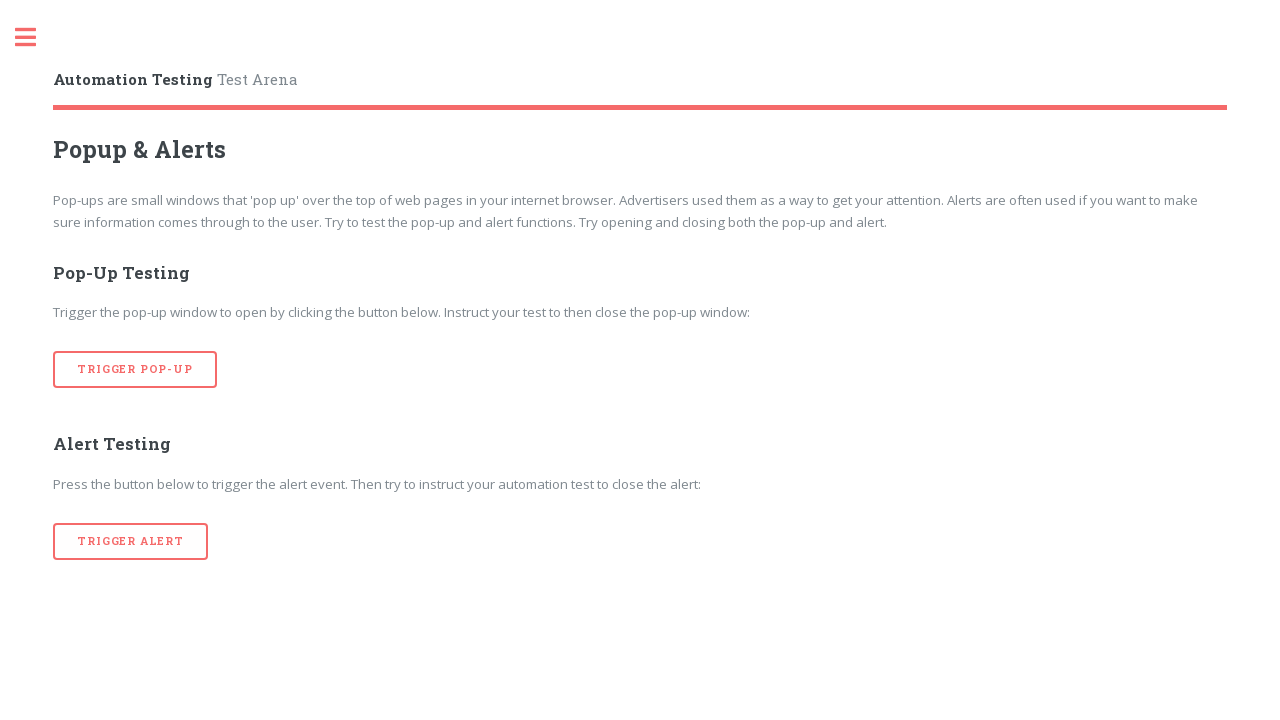

Waited for alert to be processed
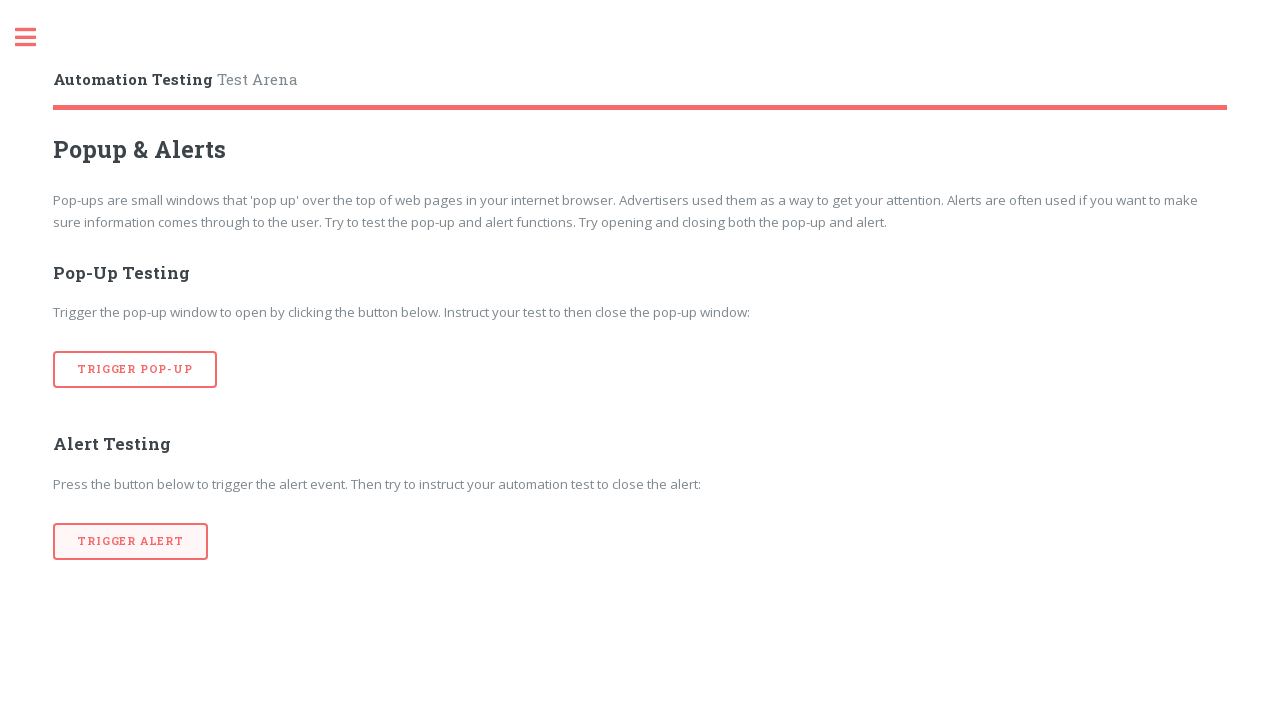

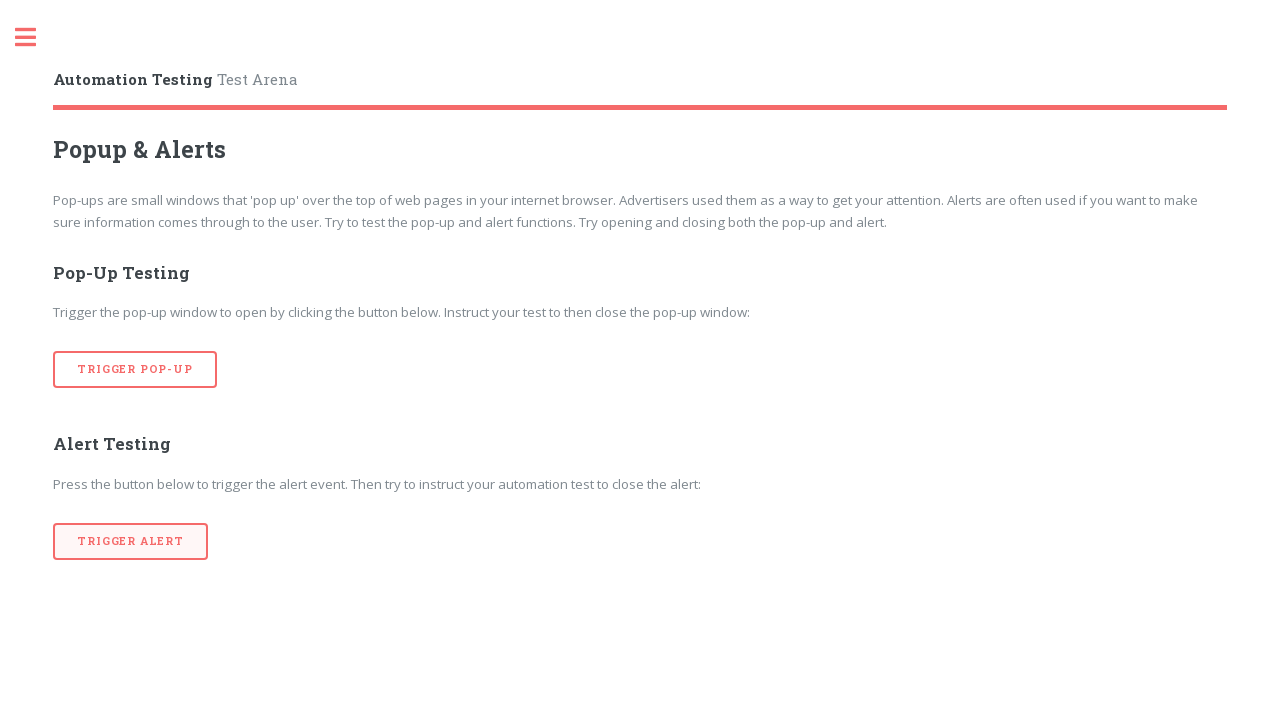